Tests opening multiple links from a footer column in new tabs using keyboard shortcuts, then iterates through all opened tabs to verify they loaded correctly.

Starting URL: https://www.rahulshettyacademy.com/AutomationPractice/

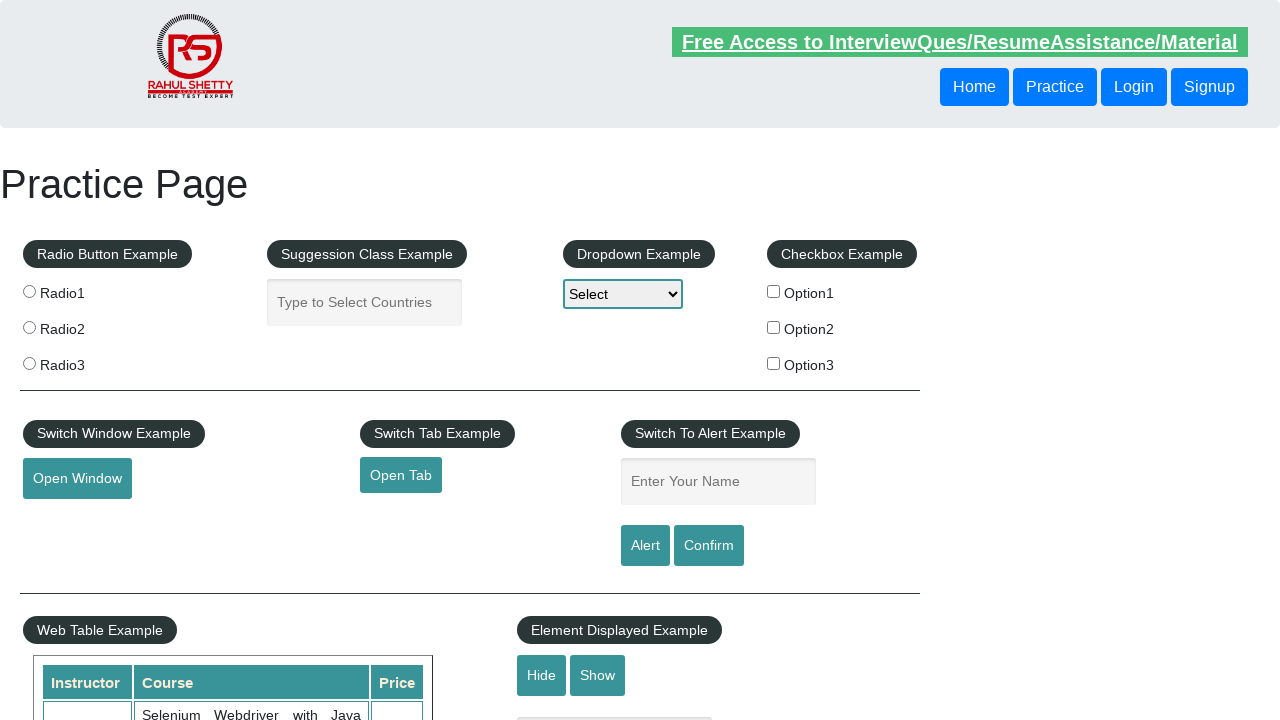

Footer section loaded and selector #gf-BIG found
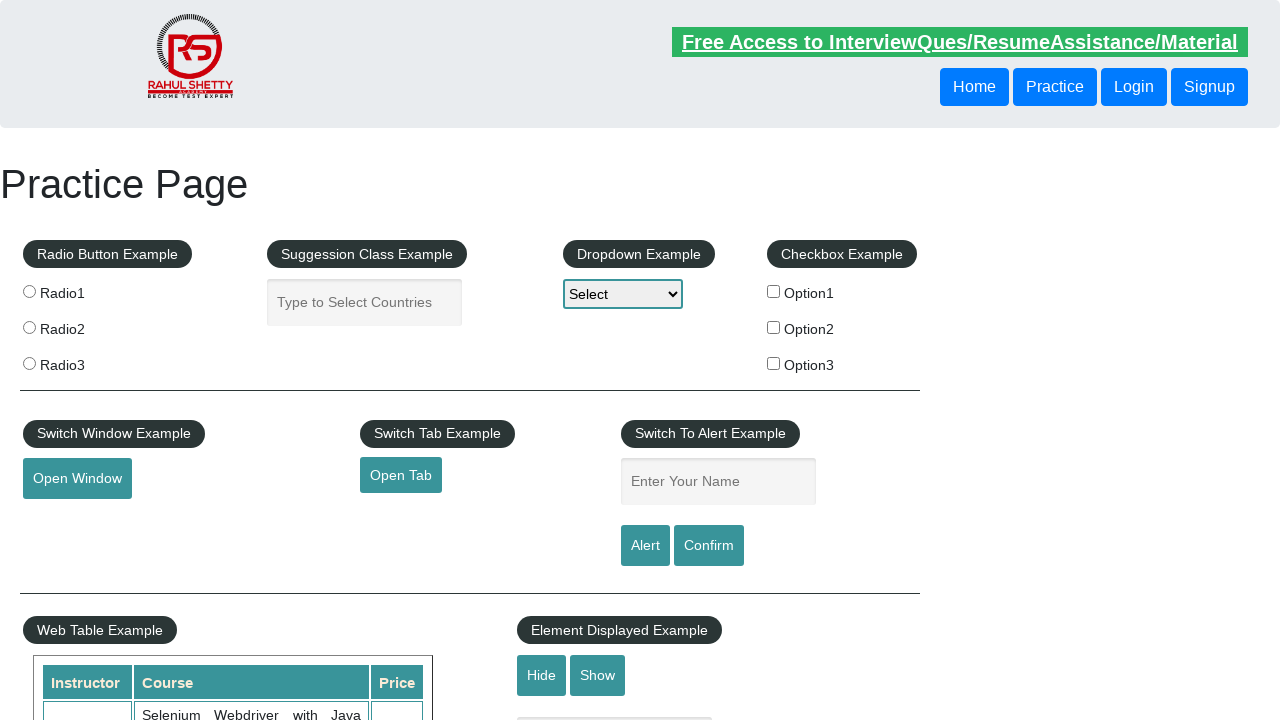

Located footer section with id #gf-BIG
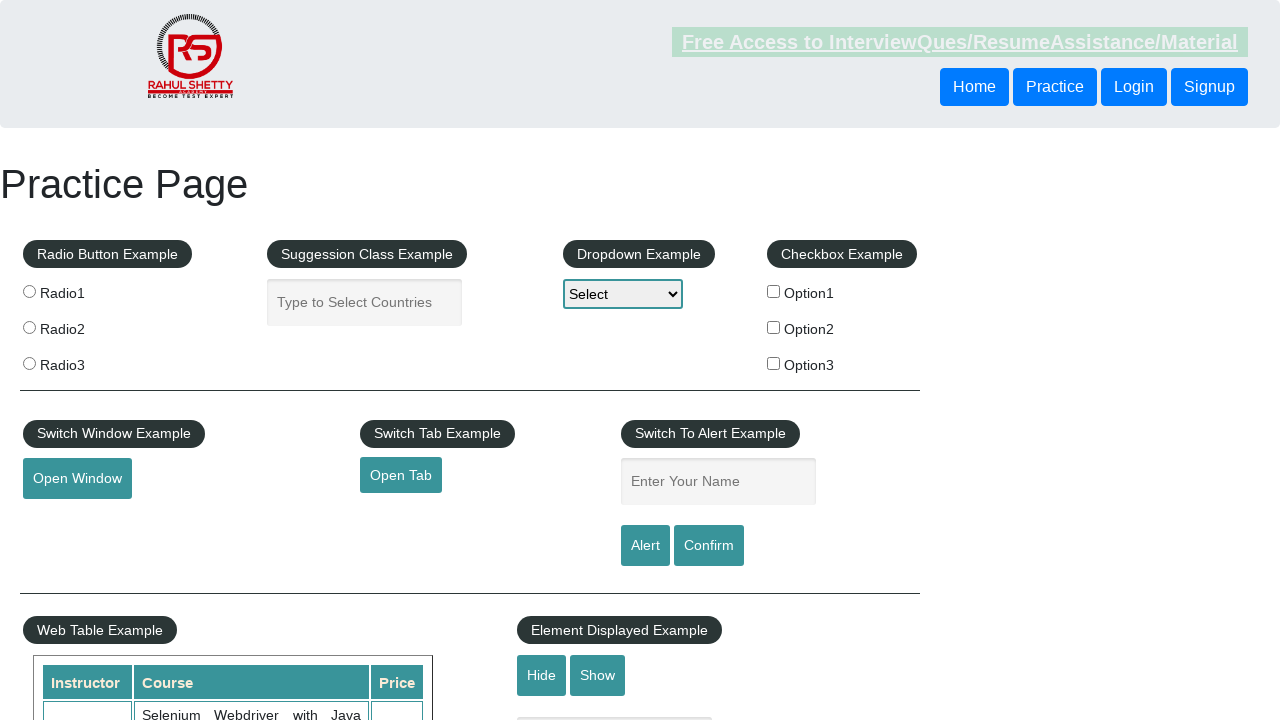

Located first column of links in footer table
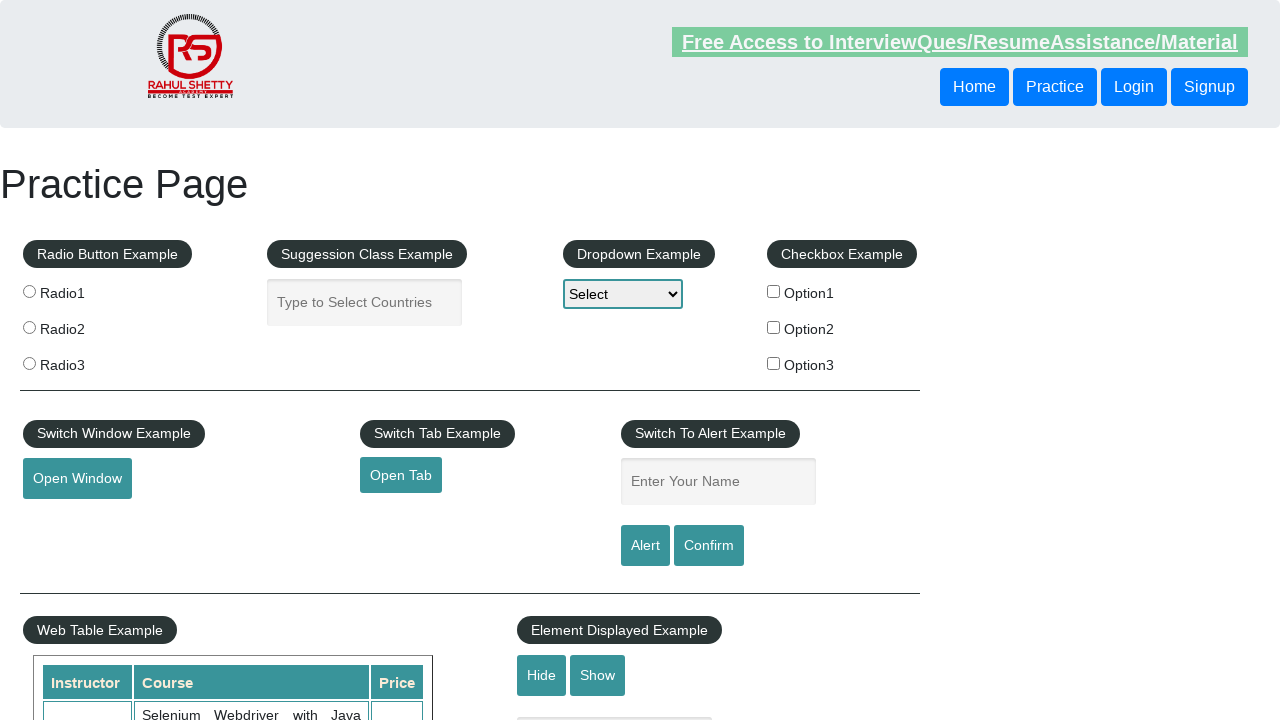

Selected all anchor links in first column
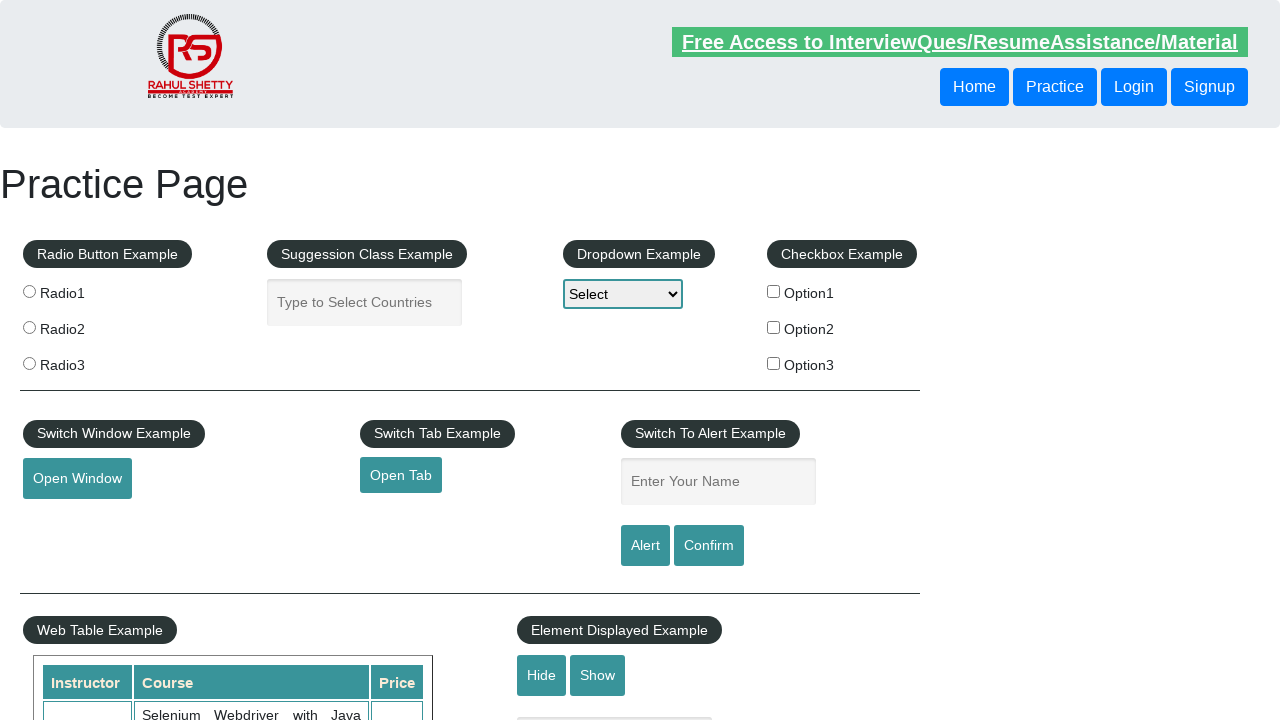

Found 5 links in first column
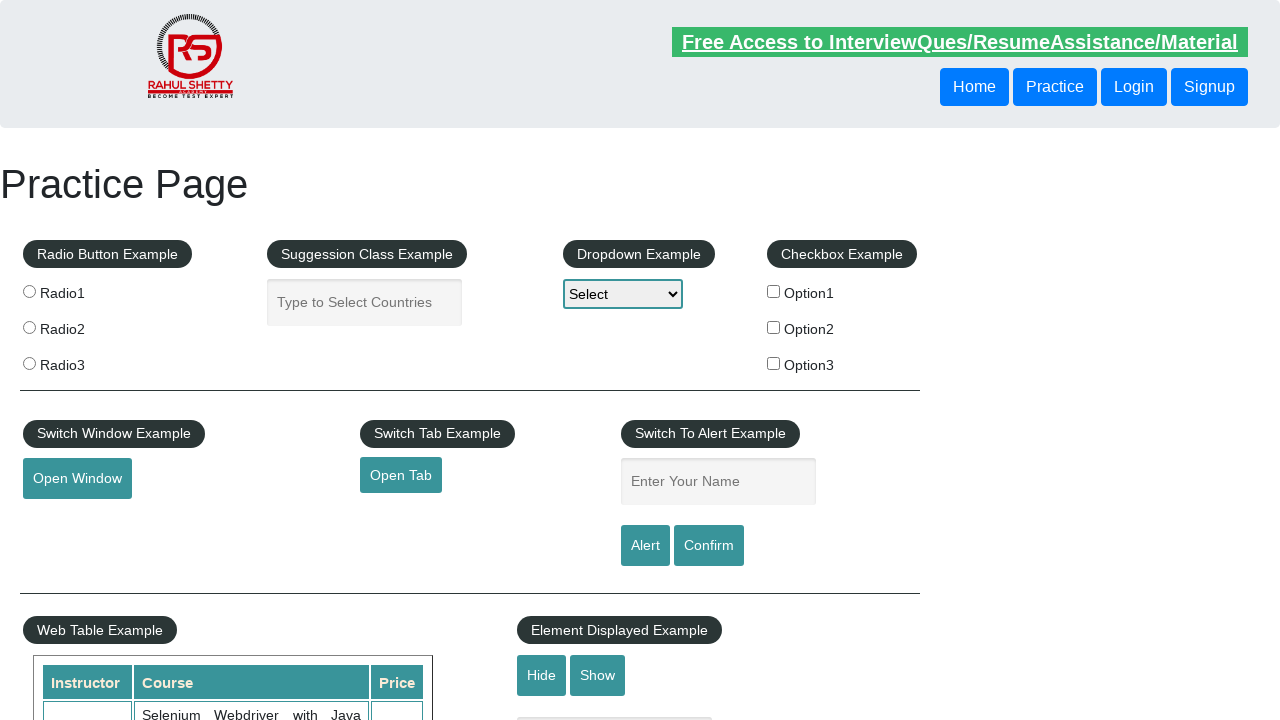

Opened link 1 in new tab using Ctrl+Click at (68, 520) on #gf-BIG >> xpath=//table/tbody/tr/td[1]/ul >> a >> nth=1
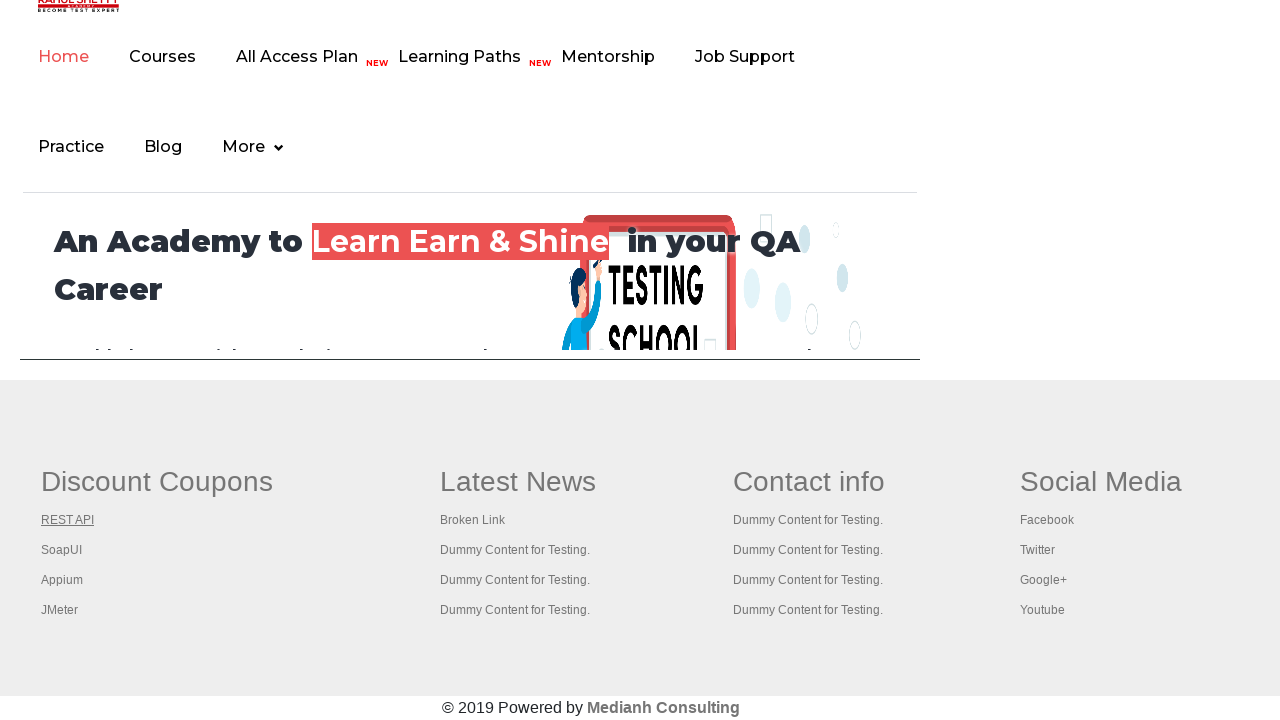

Waited 2 seconds for link 1 tab to fully open
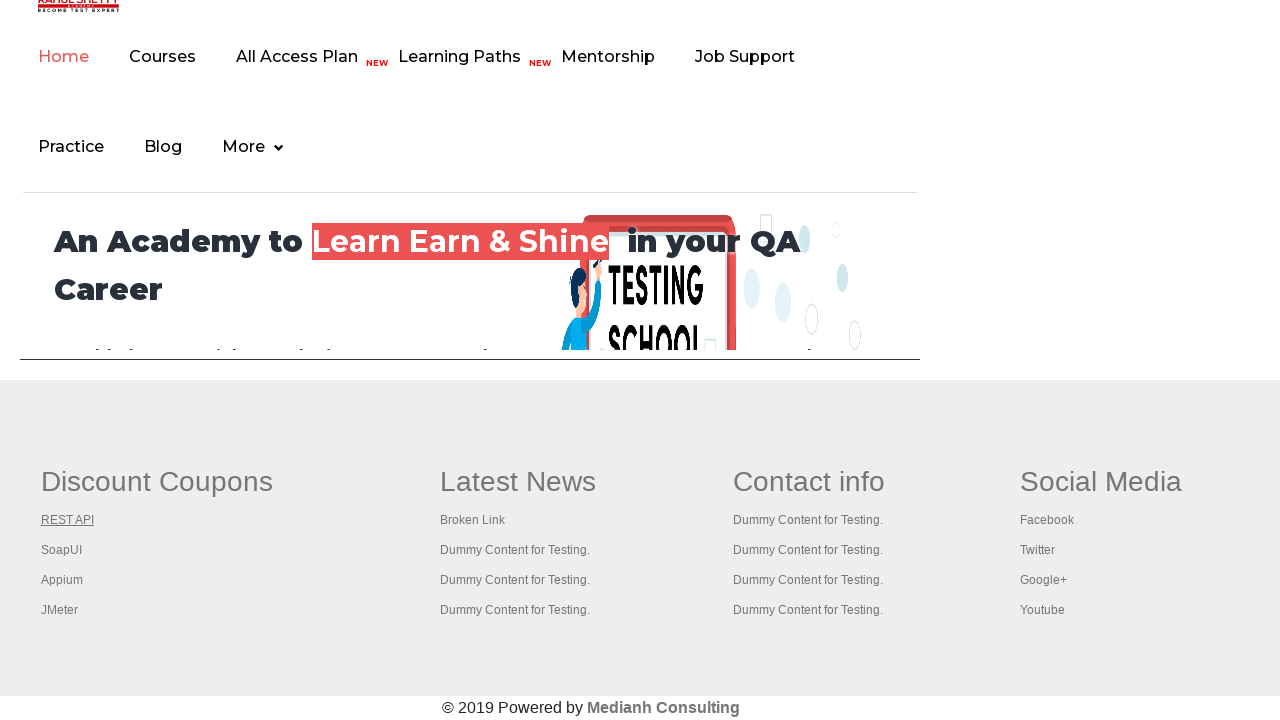

Opened link 2 in new tab using Ctrl+Click at (62, 550) on #gf-BIG >> xpath=//table/tbody/tr/td[1]/ul >> a >> nth=2
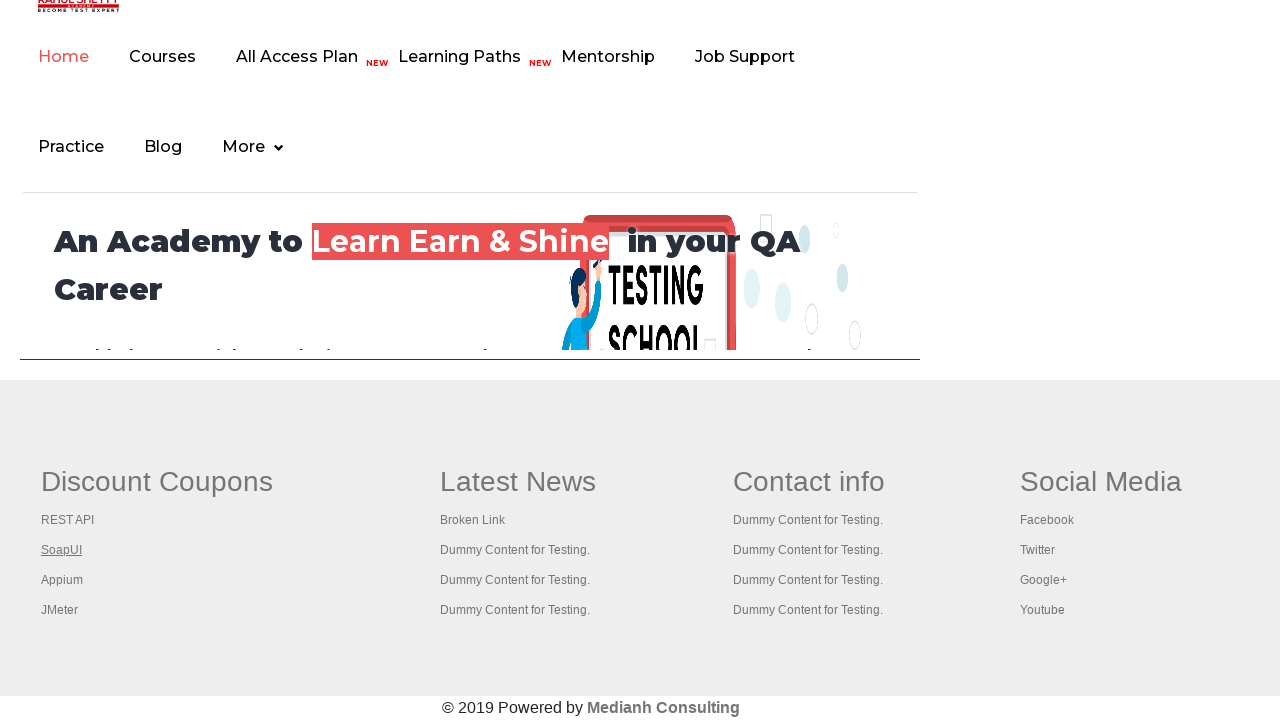

Waited 2 seconds for link 2 tab to fully open
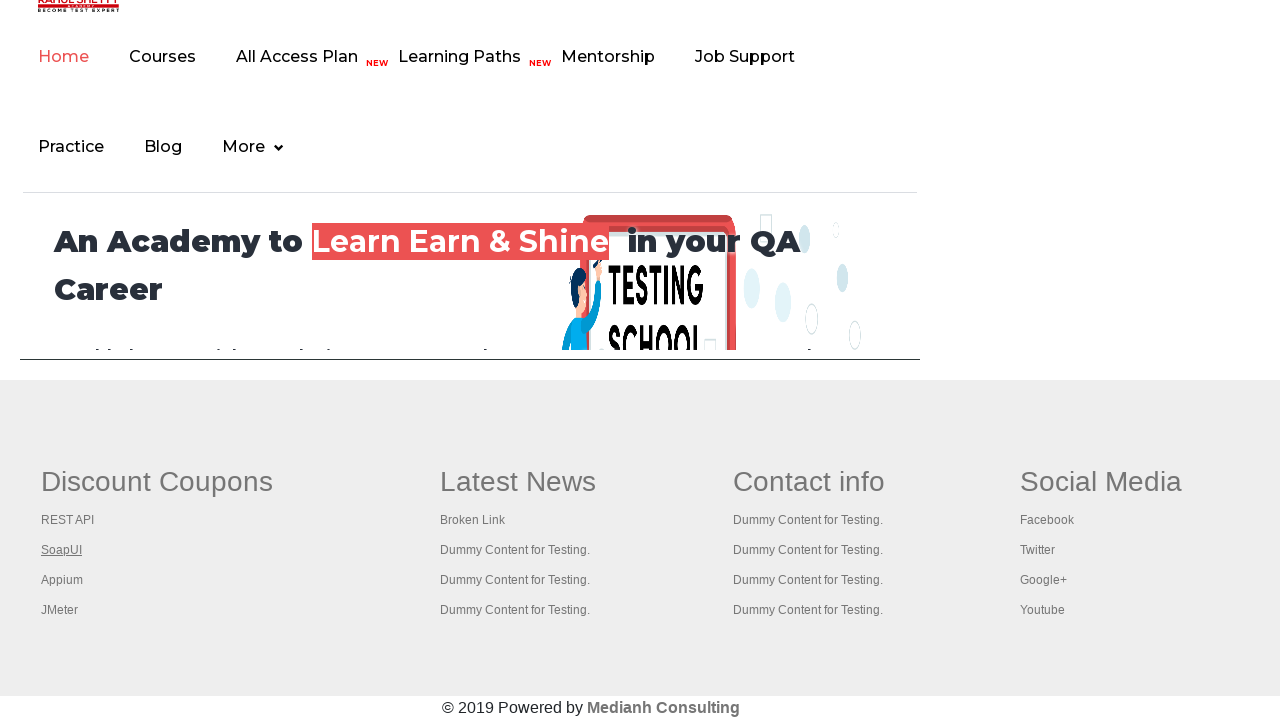

Opened link 3 in new tab using Ctrl+Click at (62, 580) on #gf-BIG >> xpath=//table/tbody/tr/td[1]/ul >> a >> nth=3
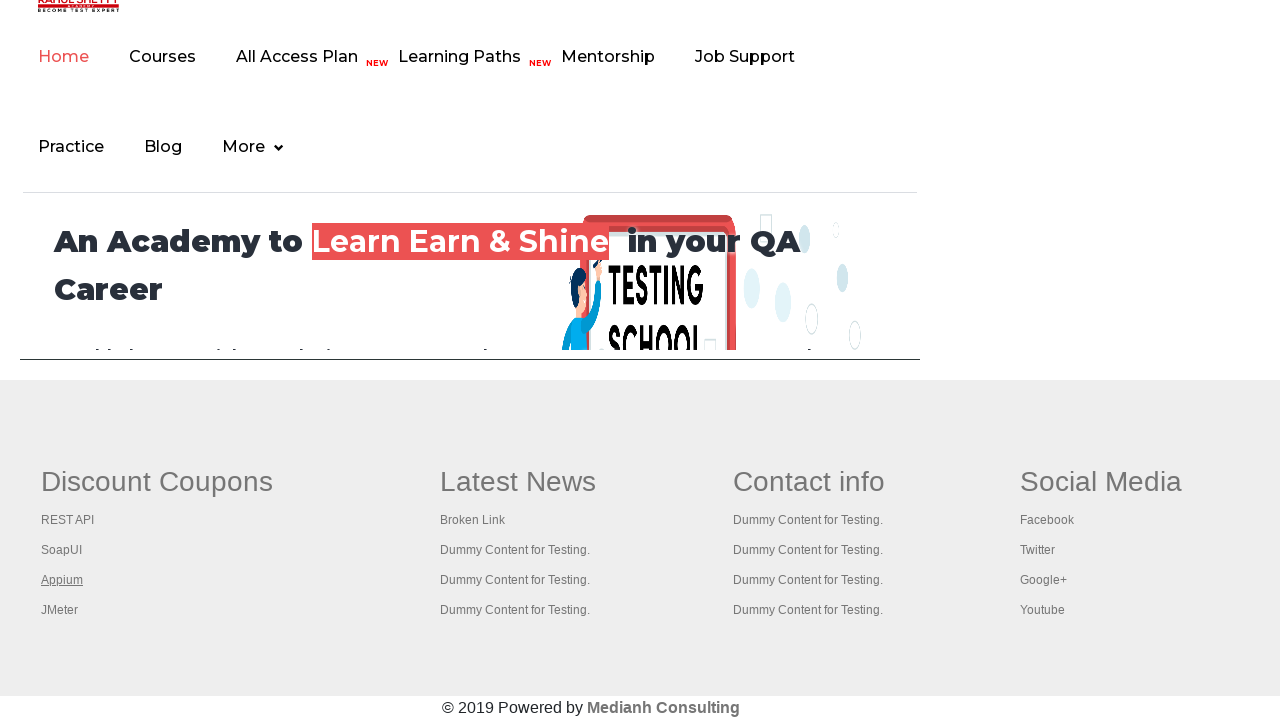

Waited 2 seconds for link 3 tab to fully open
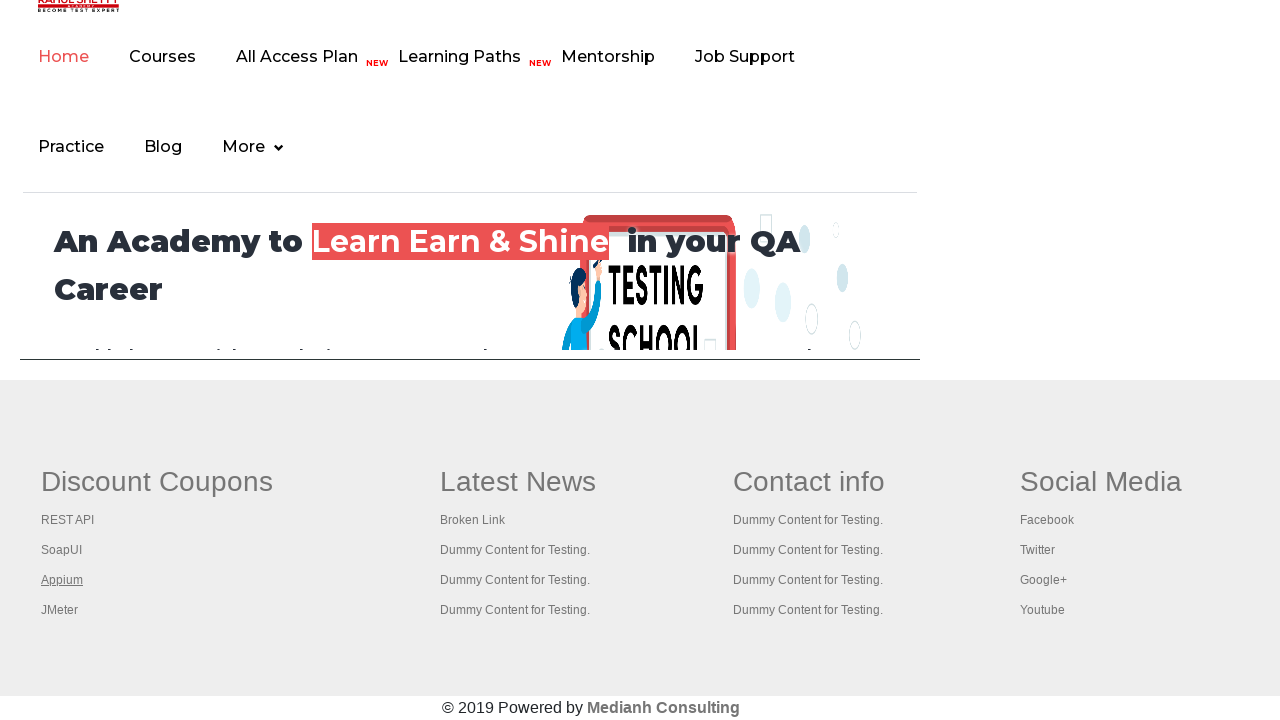

Opened link 4 in new tab using Ctrl+Click at (60, 610) on #gf-BIG >> xpath=//table/tbody/tr/td[1]/ul >> a >> nth=4
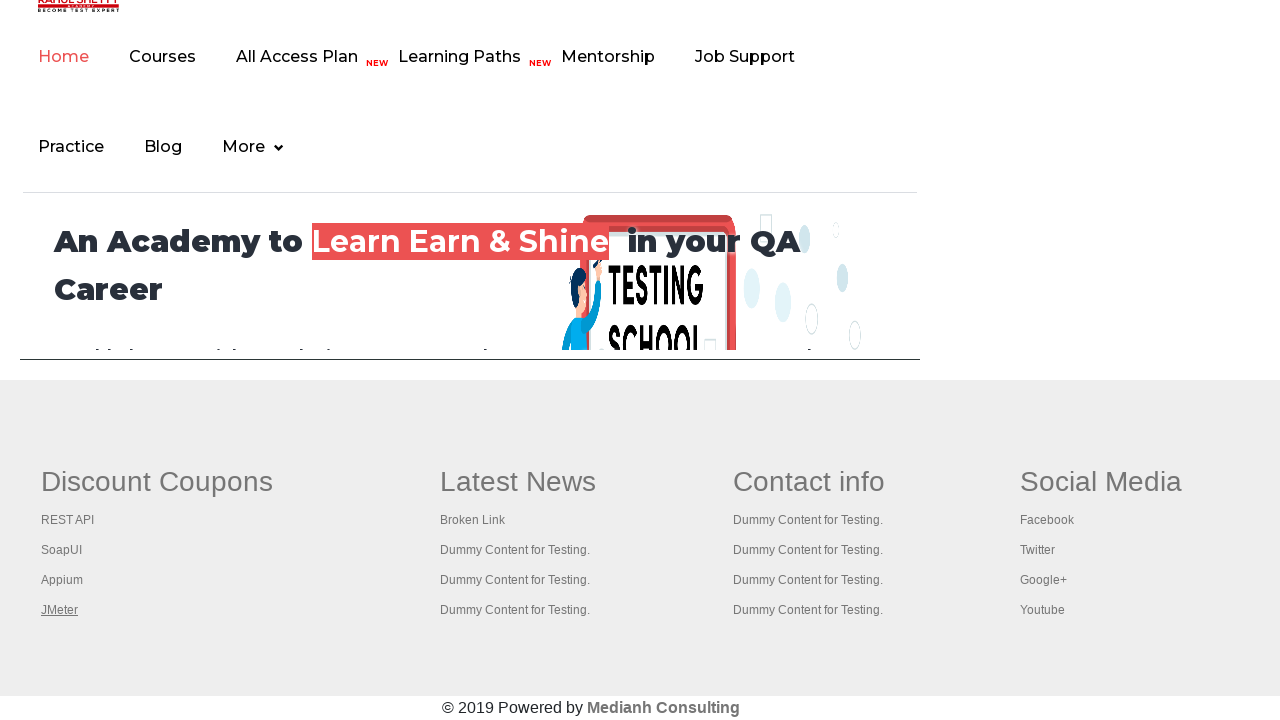

Waited 2 seconds for link 4 tab to fully open
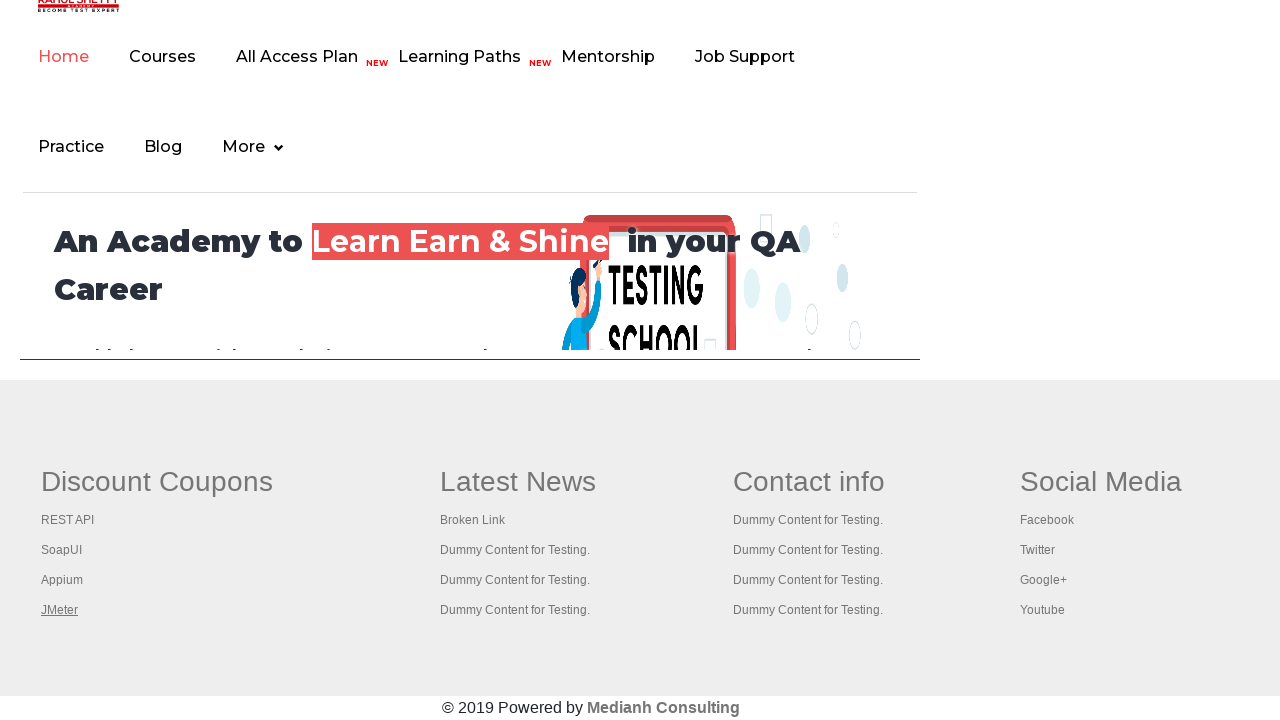

Retrieved all open tabs, total count: 5
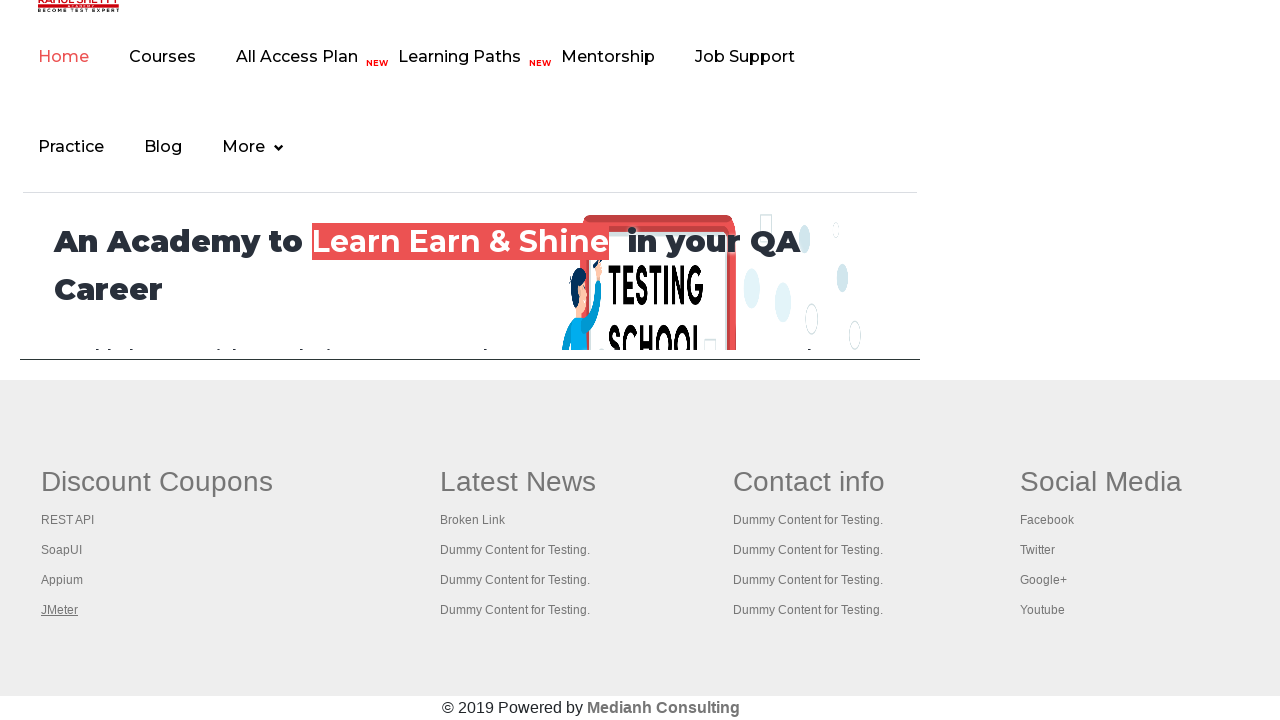

Switched to tab 1 of 5
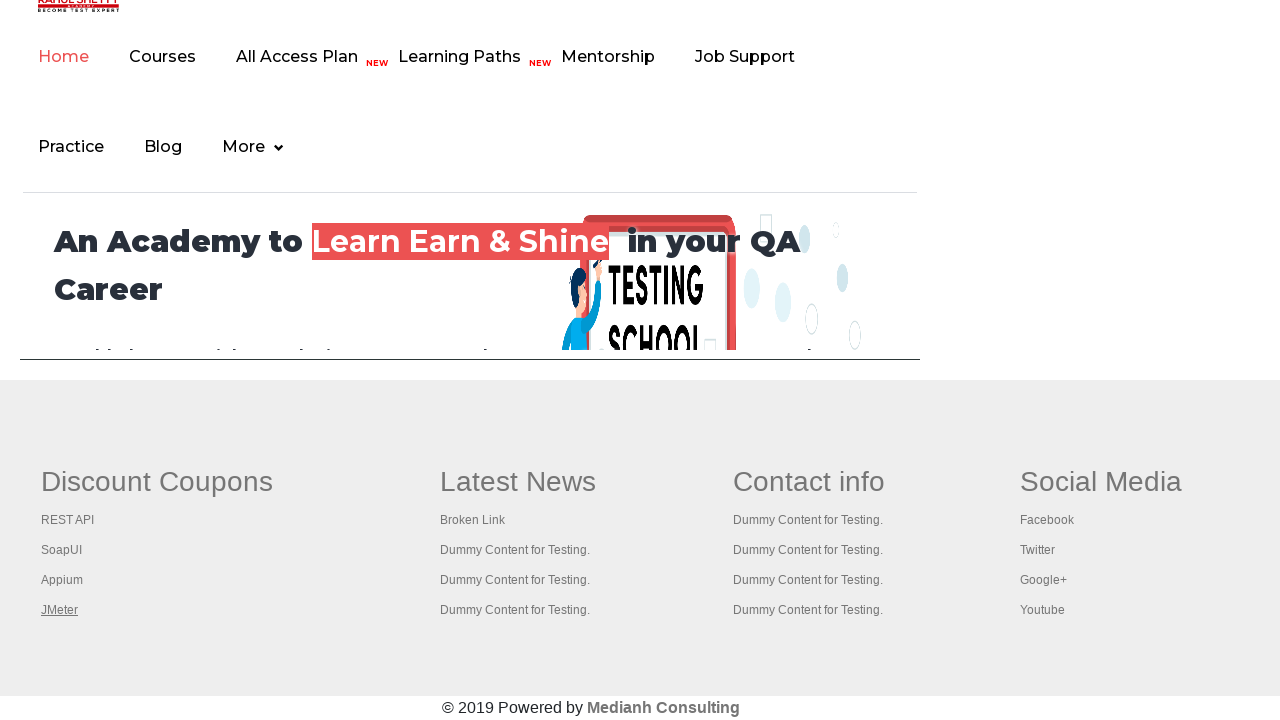

Tab 1 reached domcontentloaded state and verified as loaded
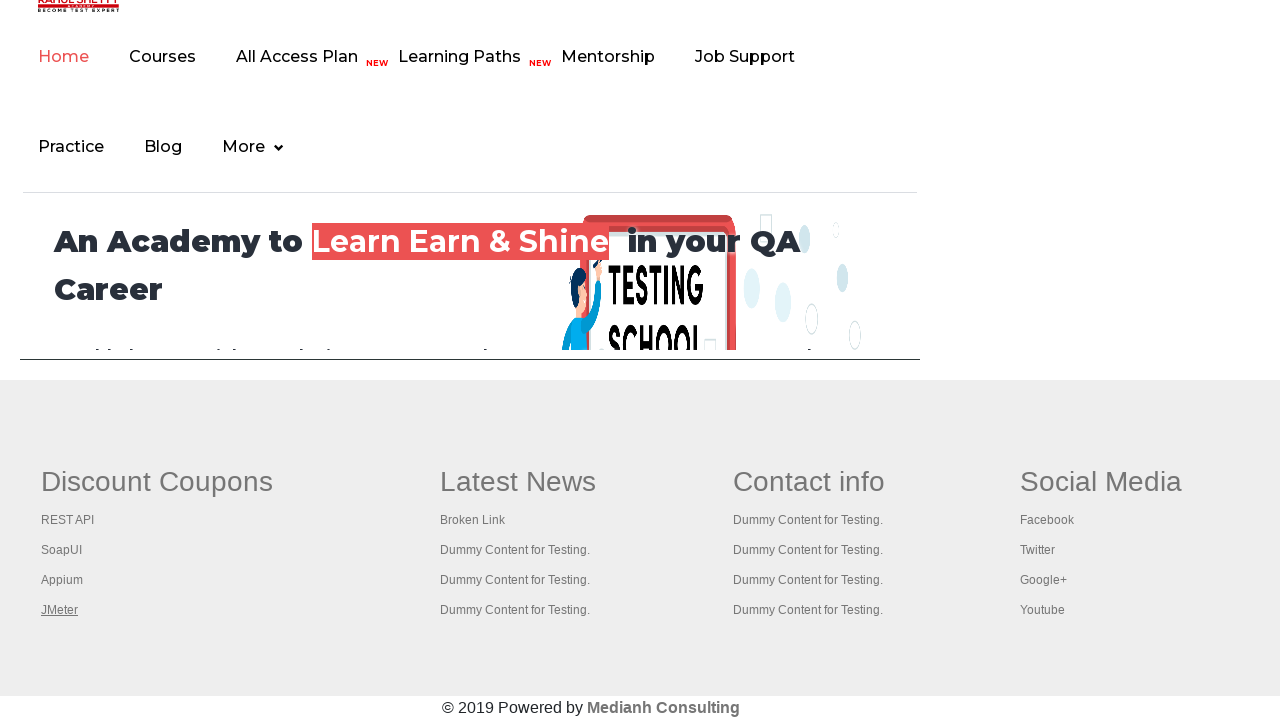

Switched to tab 2 of 5
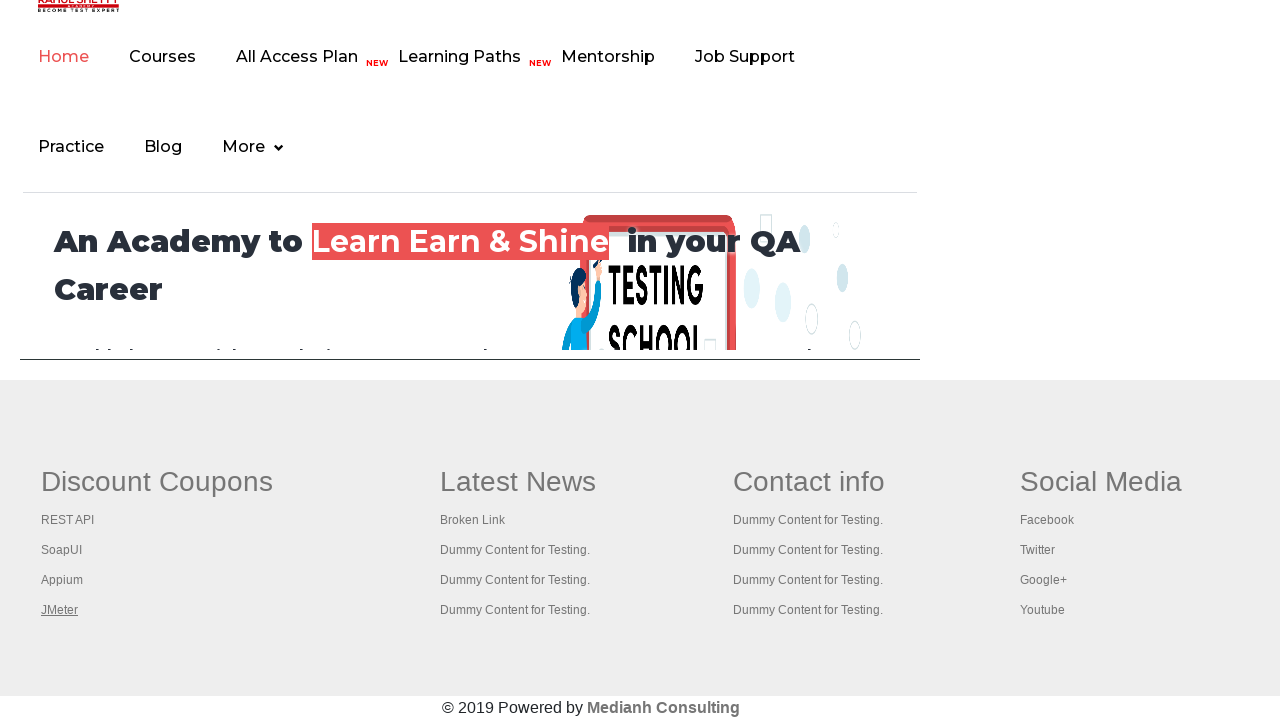

Tab 2 reached domcontentloaded state and verified as loaded
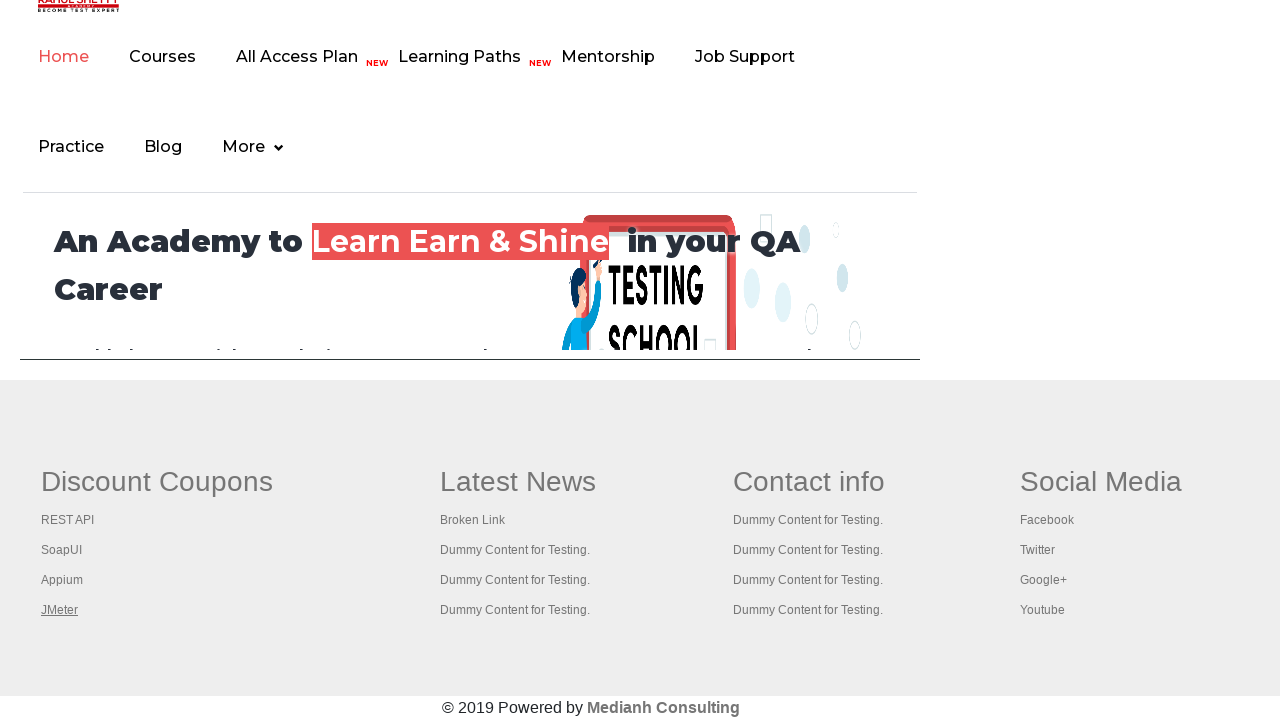

Switched to tab 3 of 5
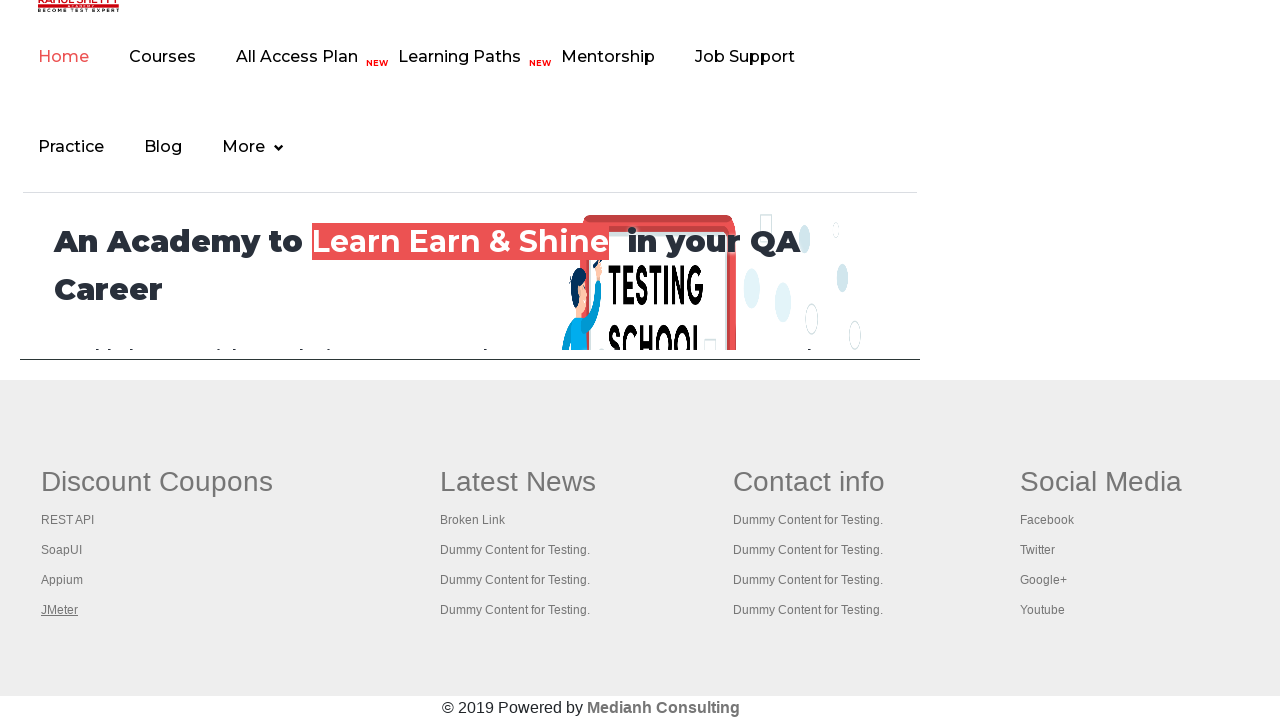

Tab 3 reached domcontentloaded state and verified as loaded
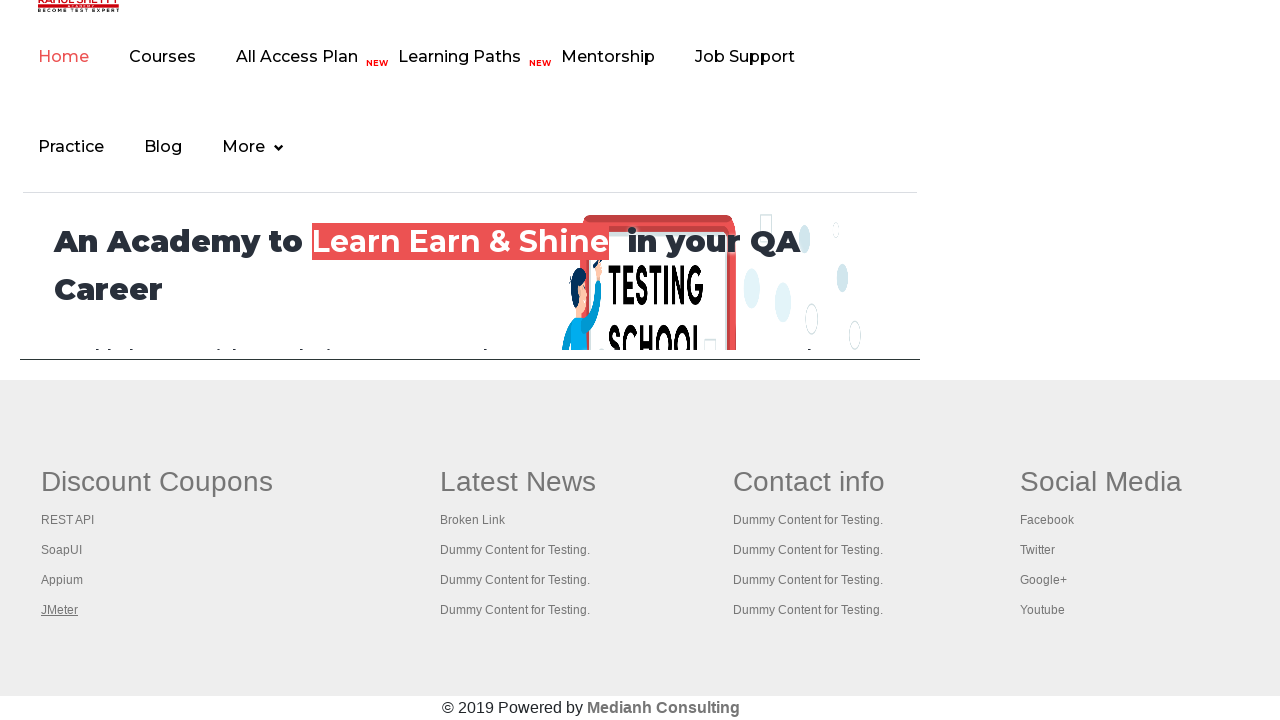

Switched to tab 4 of 5
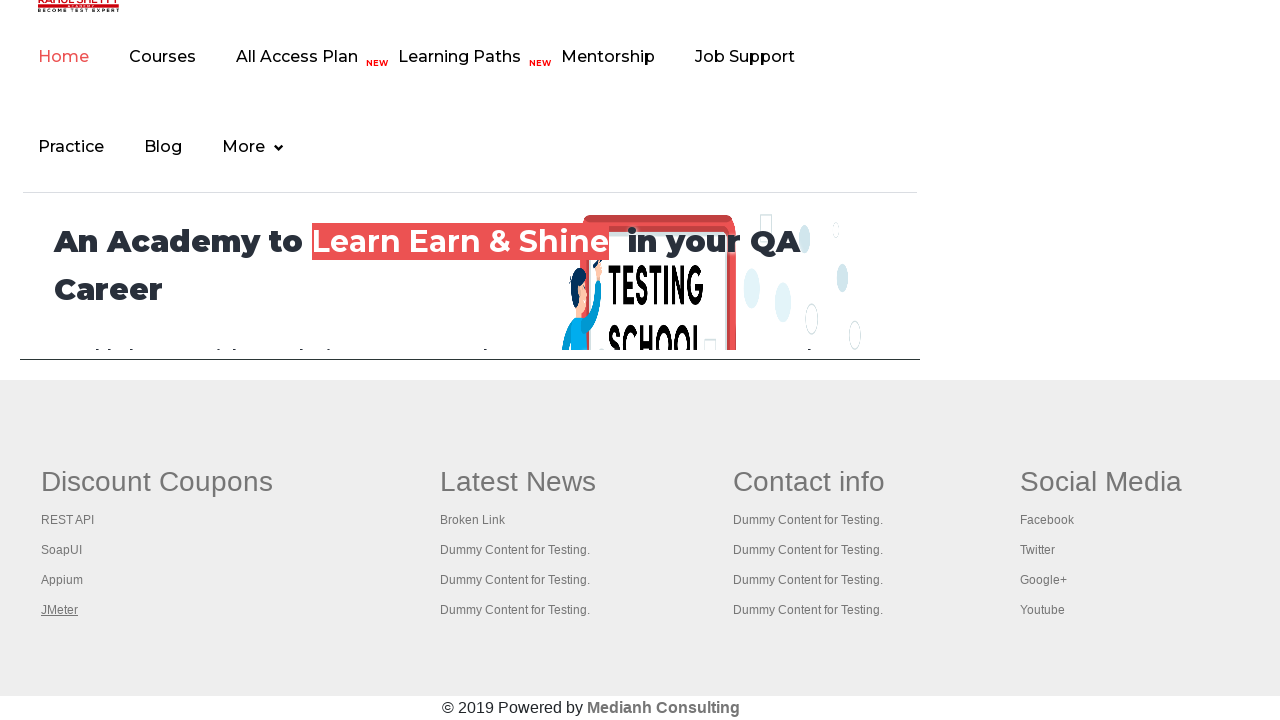

Tab 4 reached domcontentloaded state and verified as loaded
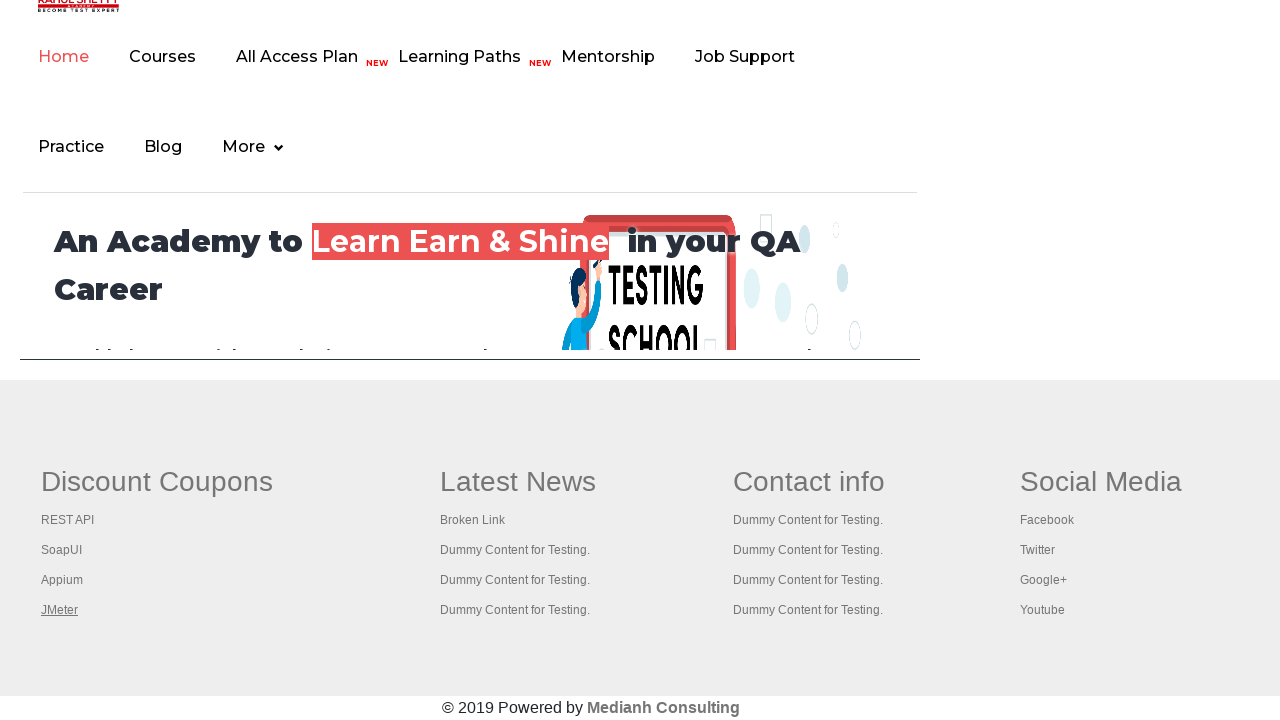

Switched to tab 5 of 5
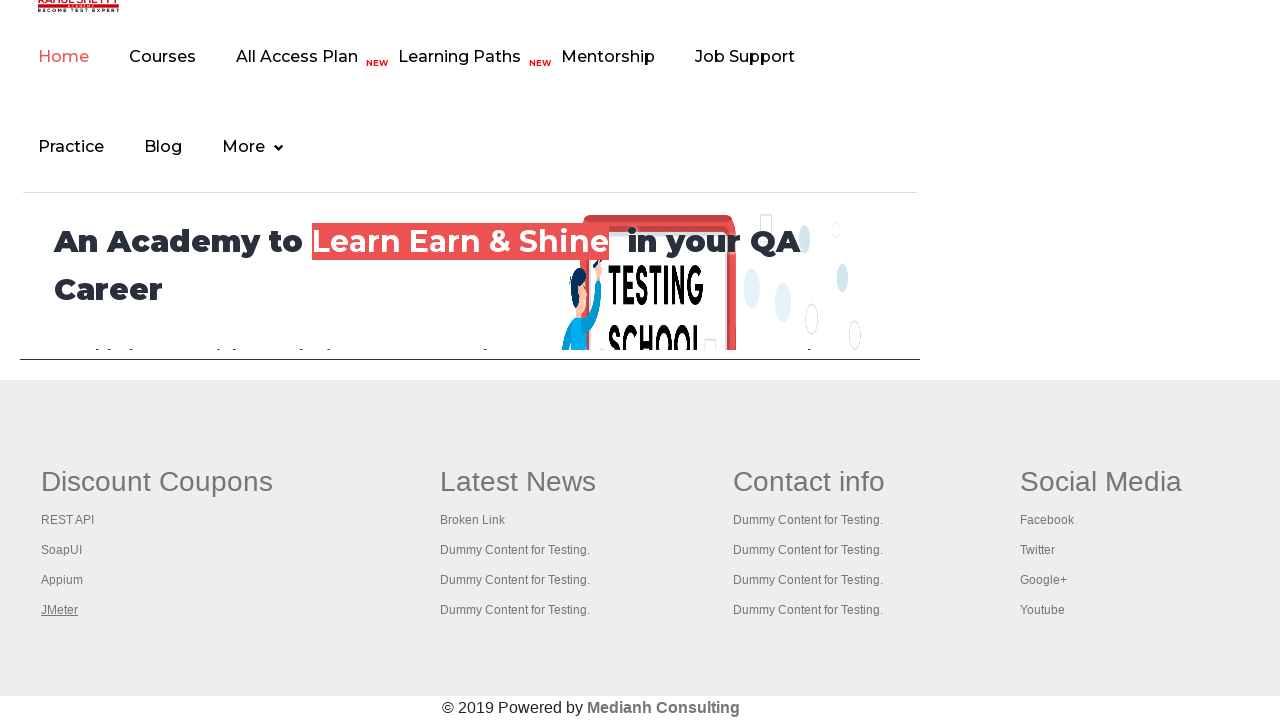

Tab 5 reached domcontentloaded state and verified as loaded
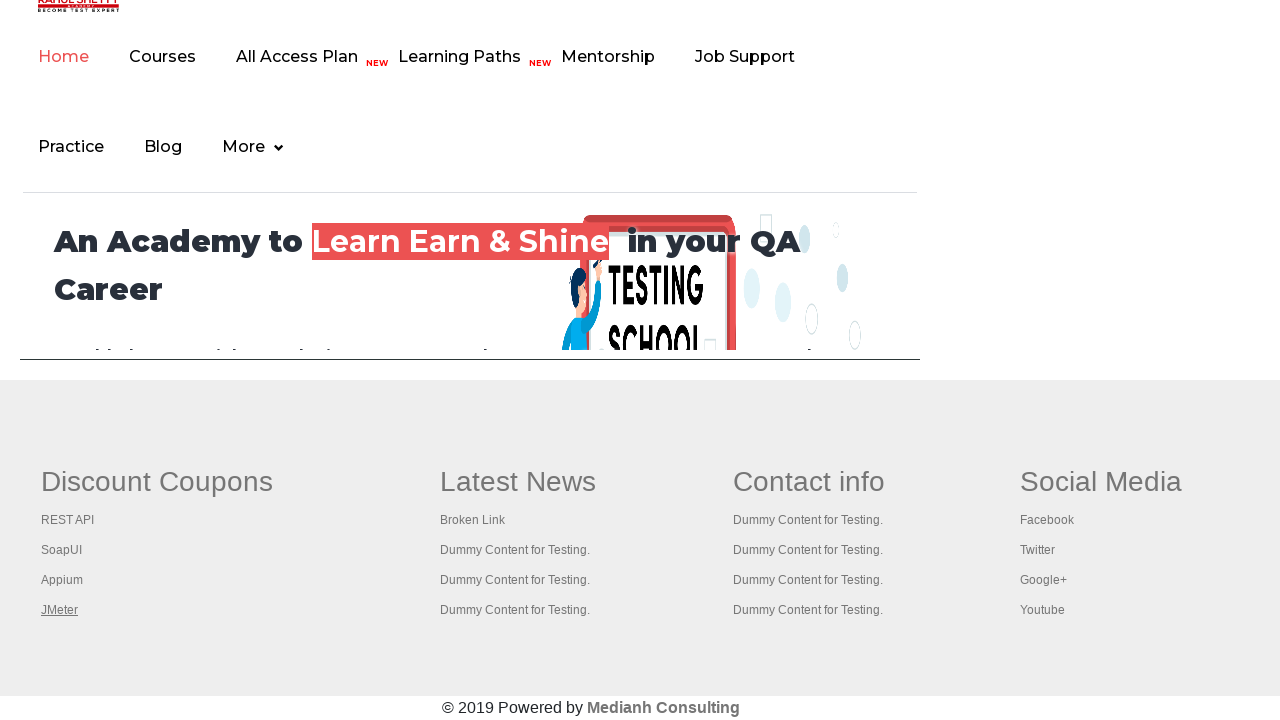

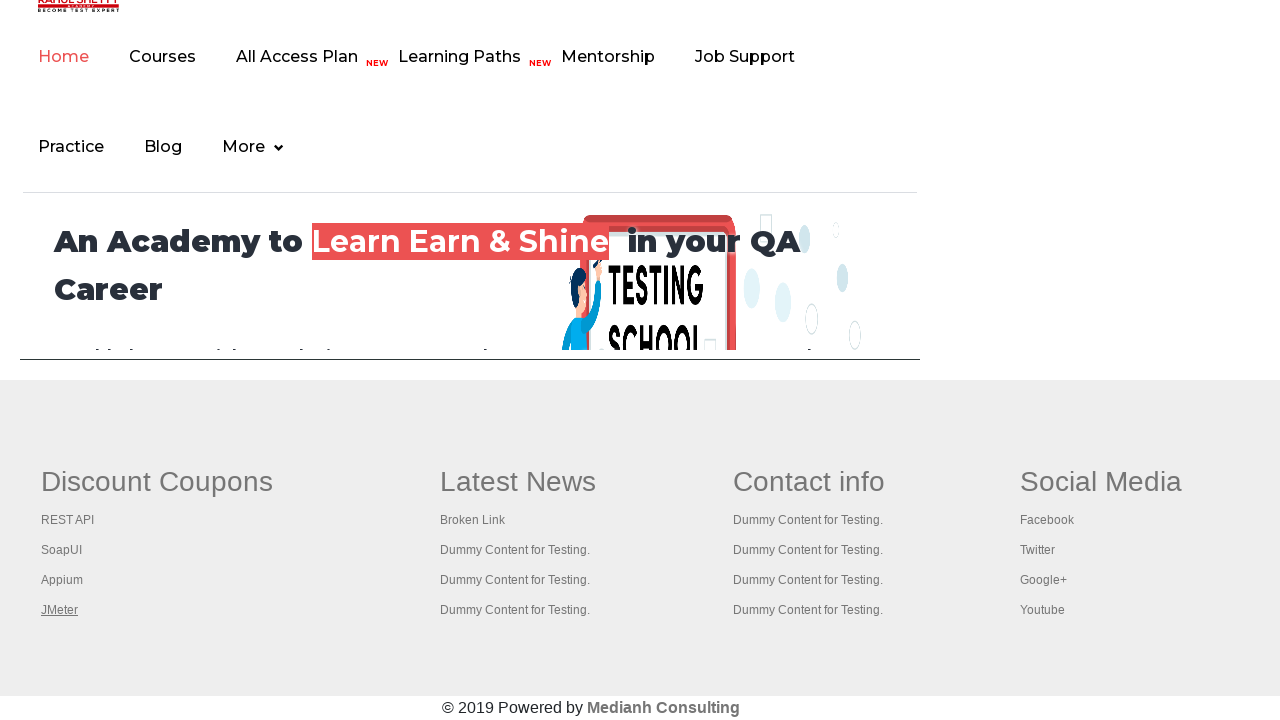